Opens and navigates to the Shiva Concept Solution website homepage, verifying the page loads successfully.

Starting URL: https://shivaconceptsolution.com/

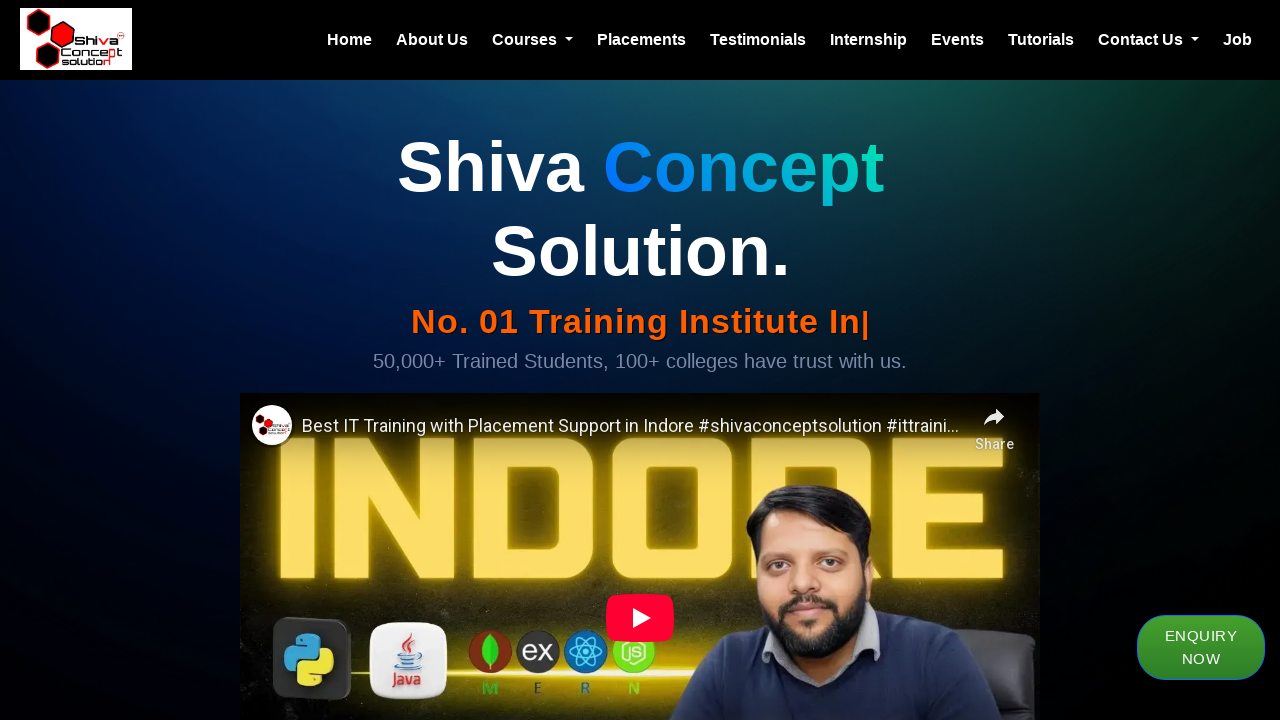

Waited for page to reach domcontentloaded state
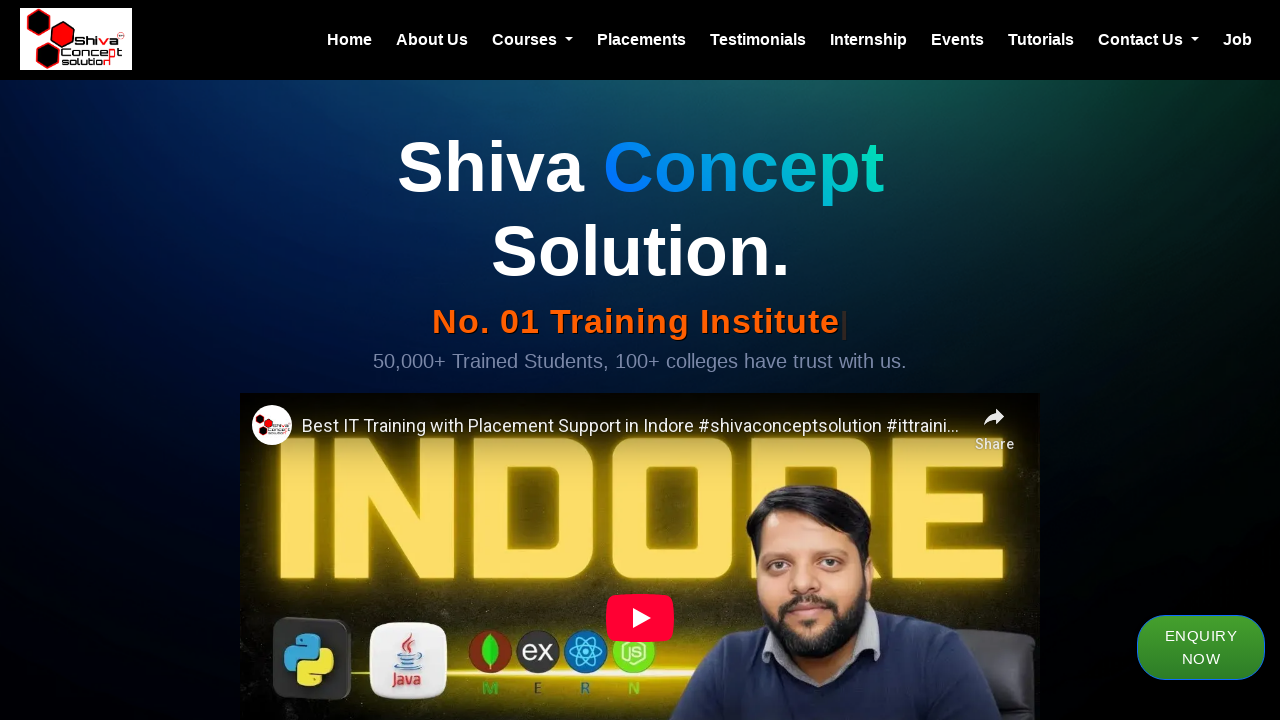

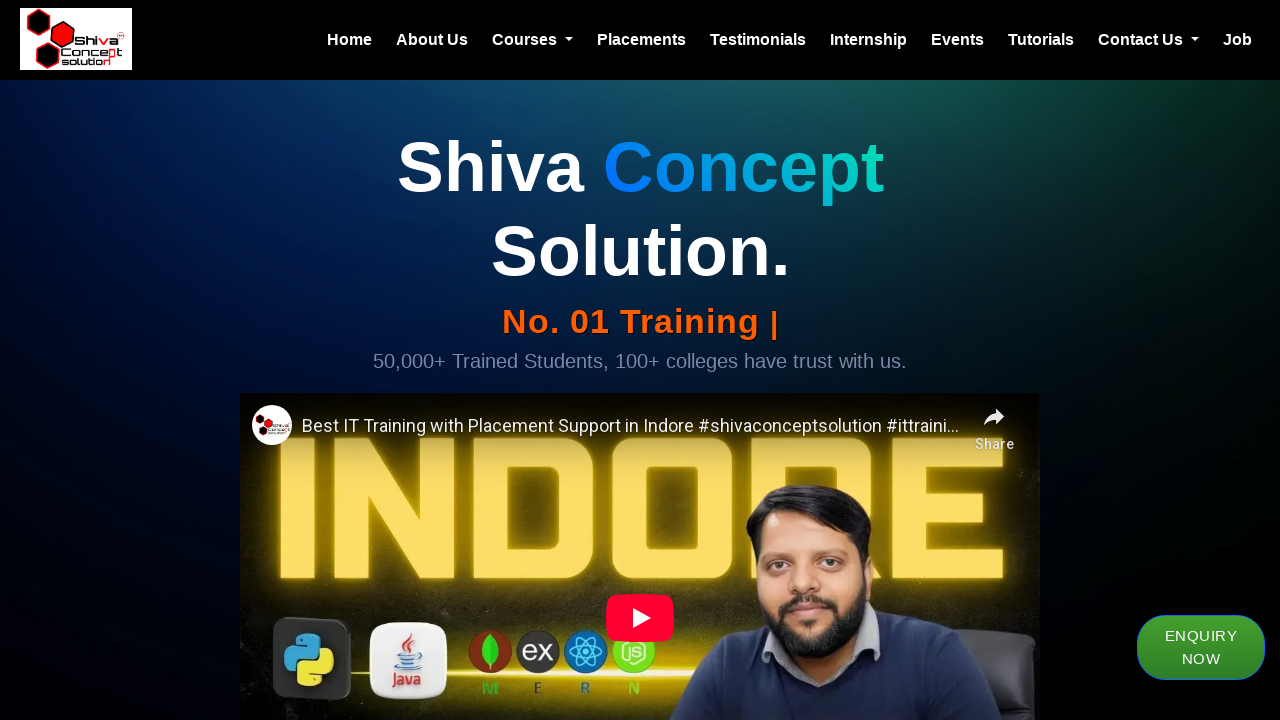